Opens the EDSO website homepage and maximizes the browser window to verify basic page load.

Starting URL: https://www.edso.in/

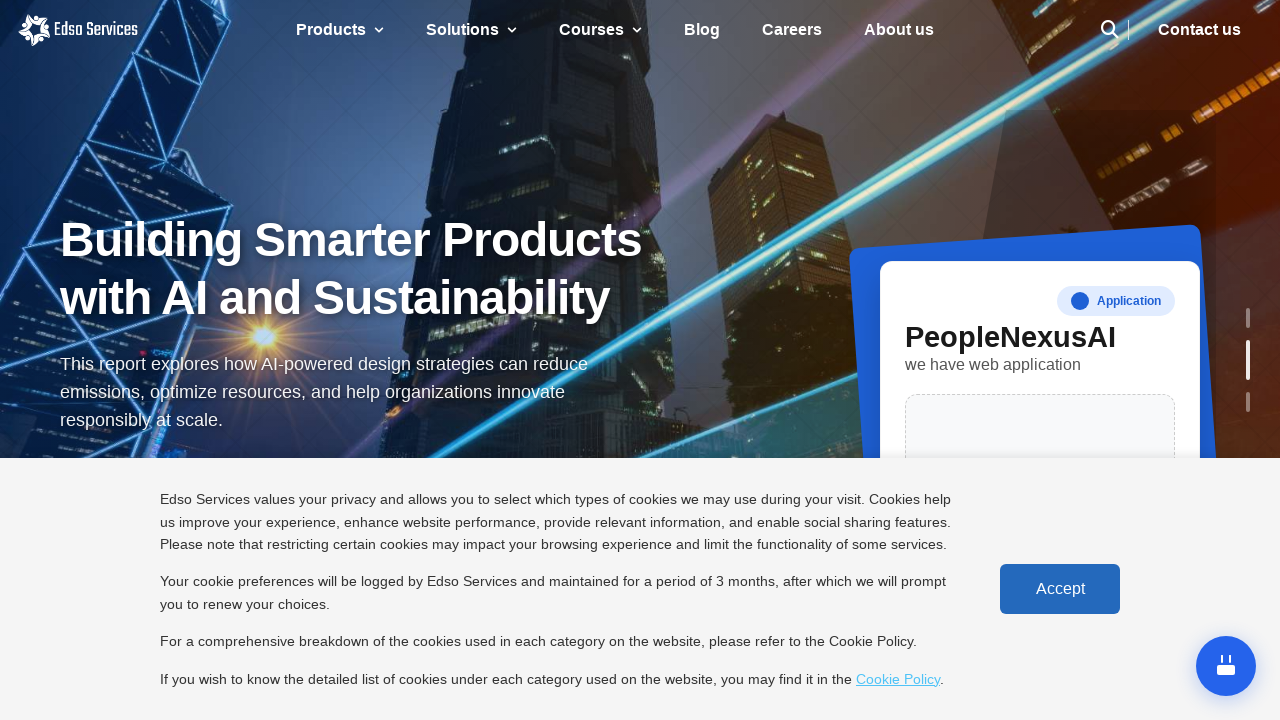

EDSO homepage loaded - DOM content ready
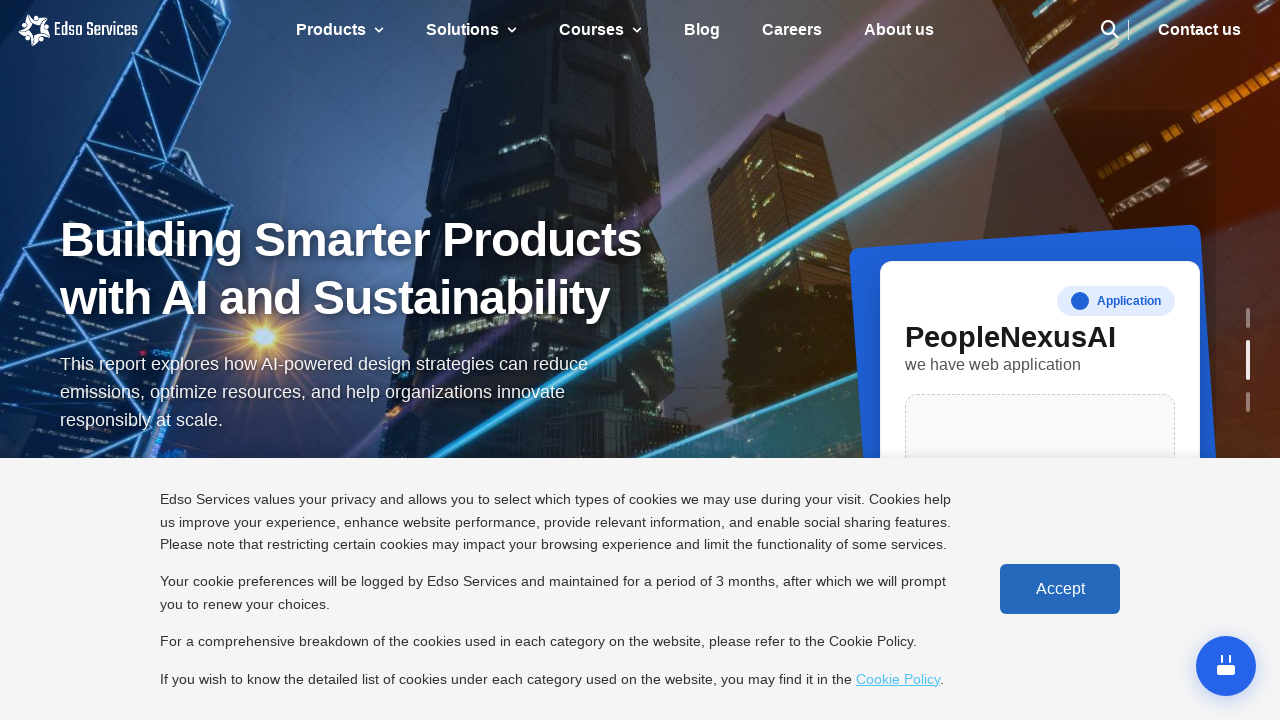

Browser window maximized to full screen
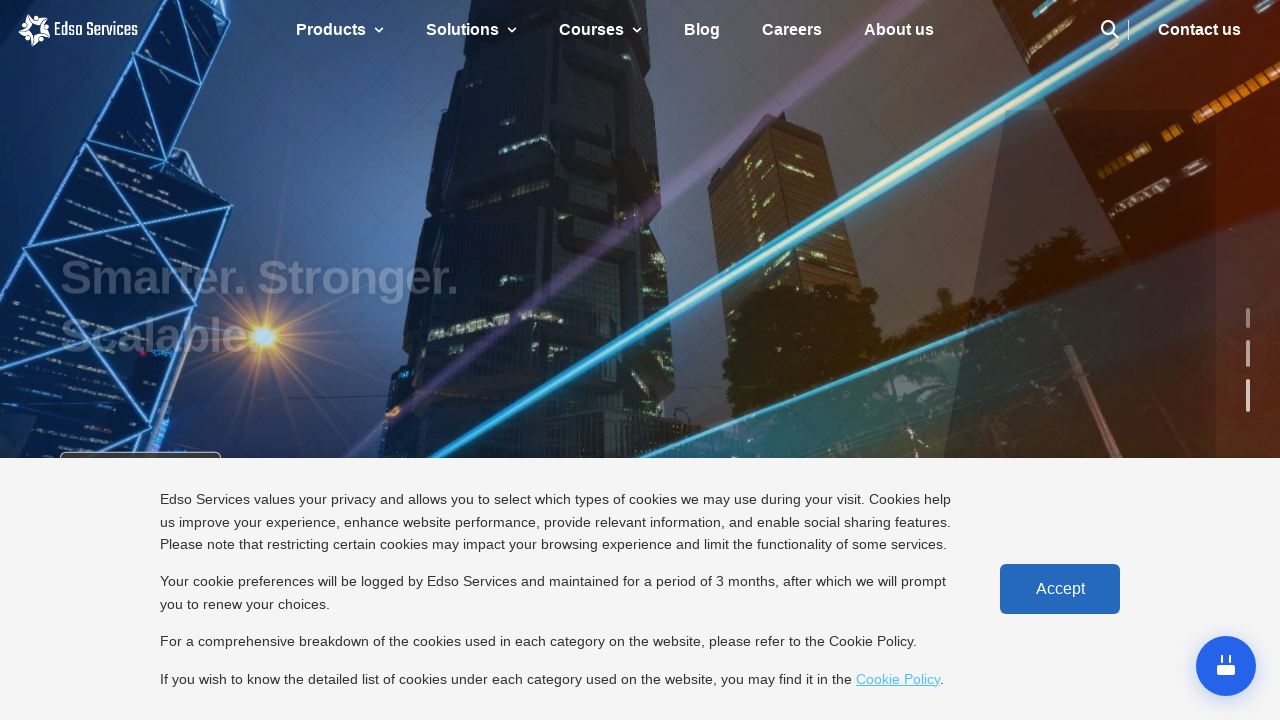

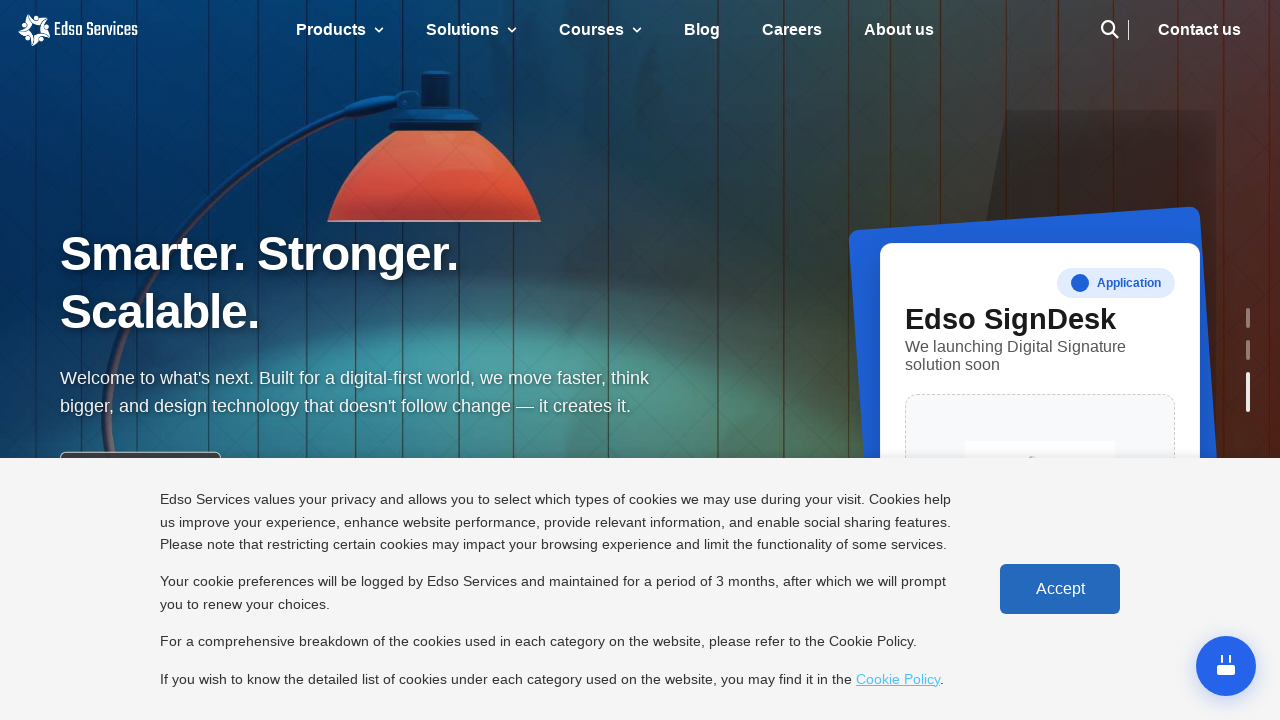